Tests that clicking on a PDF link to assets.serlo.org works correctly and doesn't show an error page.

Starting URL: https://serlo.org/transparenz

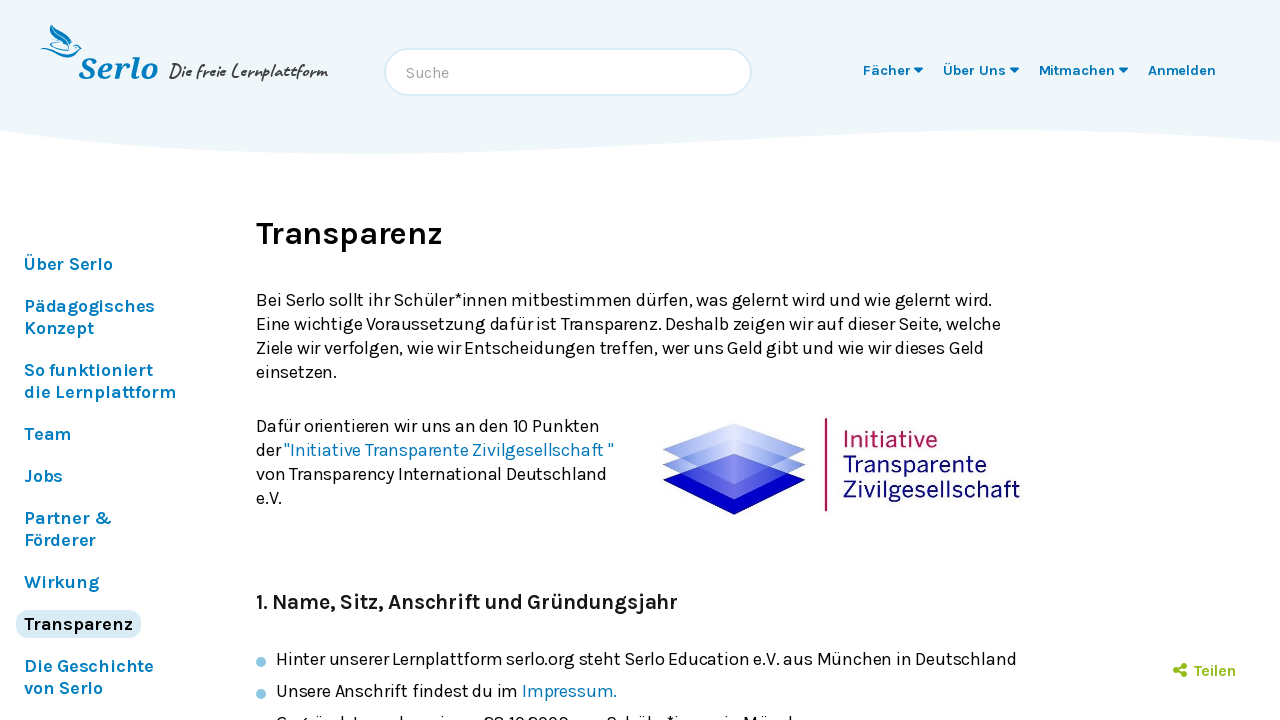

Clicked on Serlo Education Jahresbericht 2010 PDF link at (414, 361) on text=Serlo Education Jahresbericht 2010
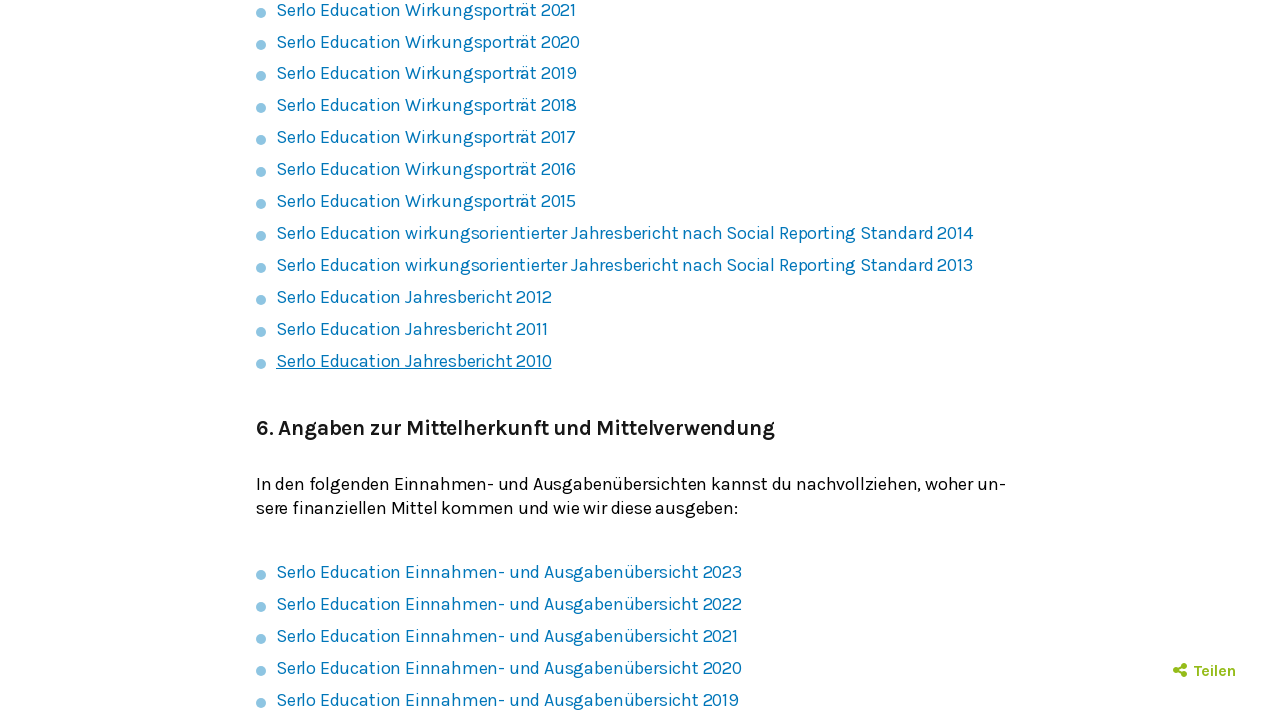

Waited 2 seconds for page to load
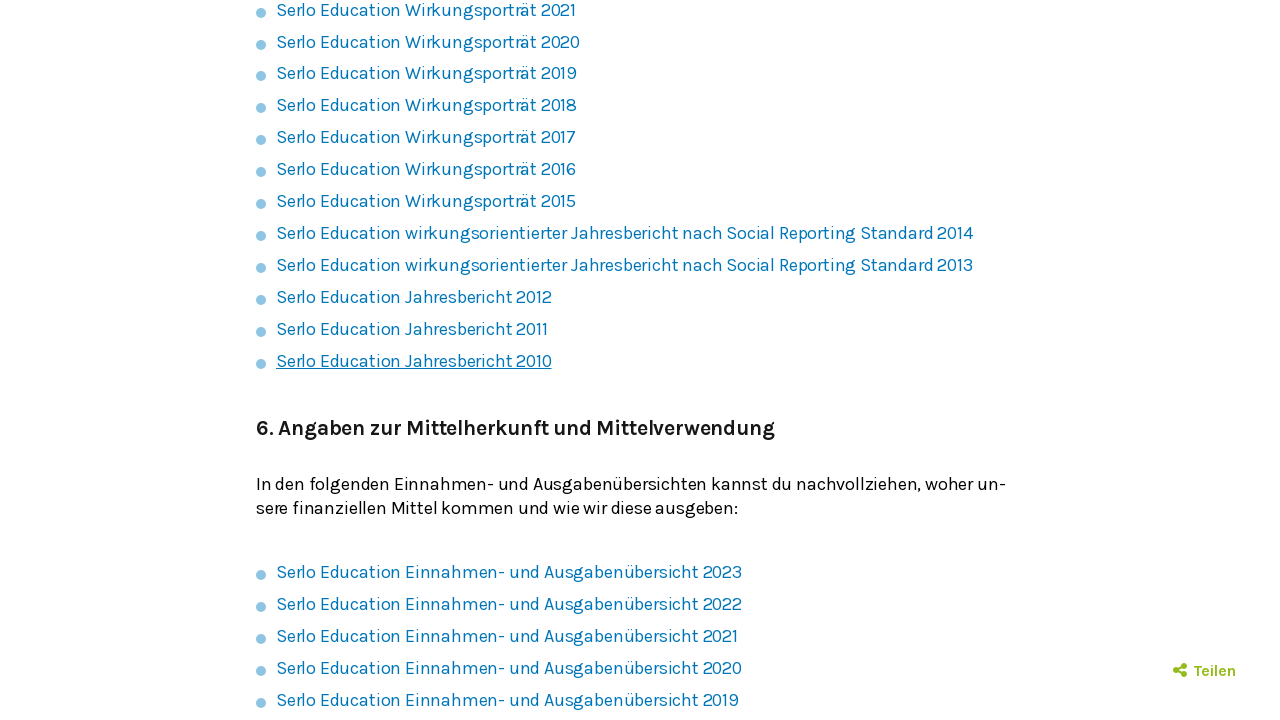

Verified no error page displayed - PDF link to assets.serlo.org works correctly
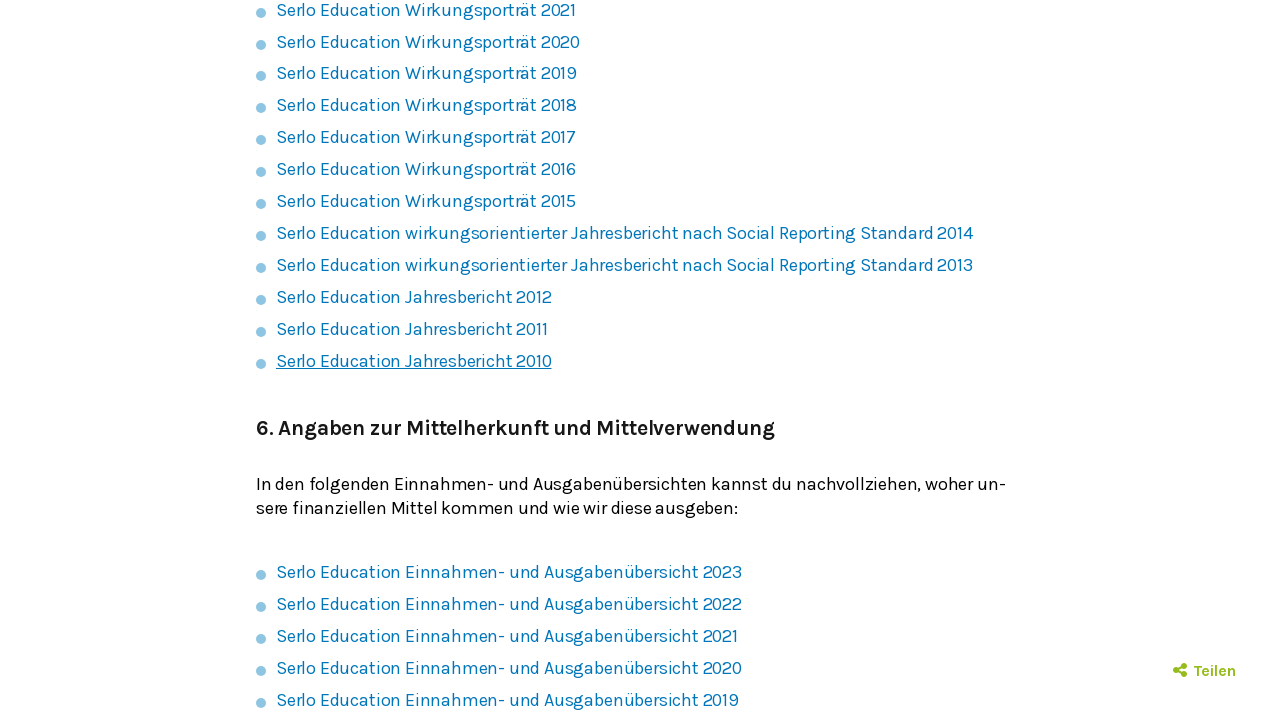

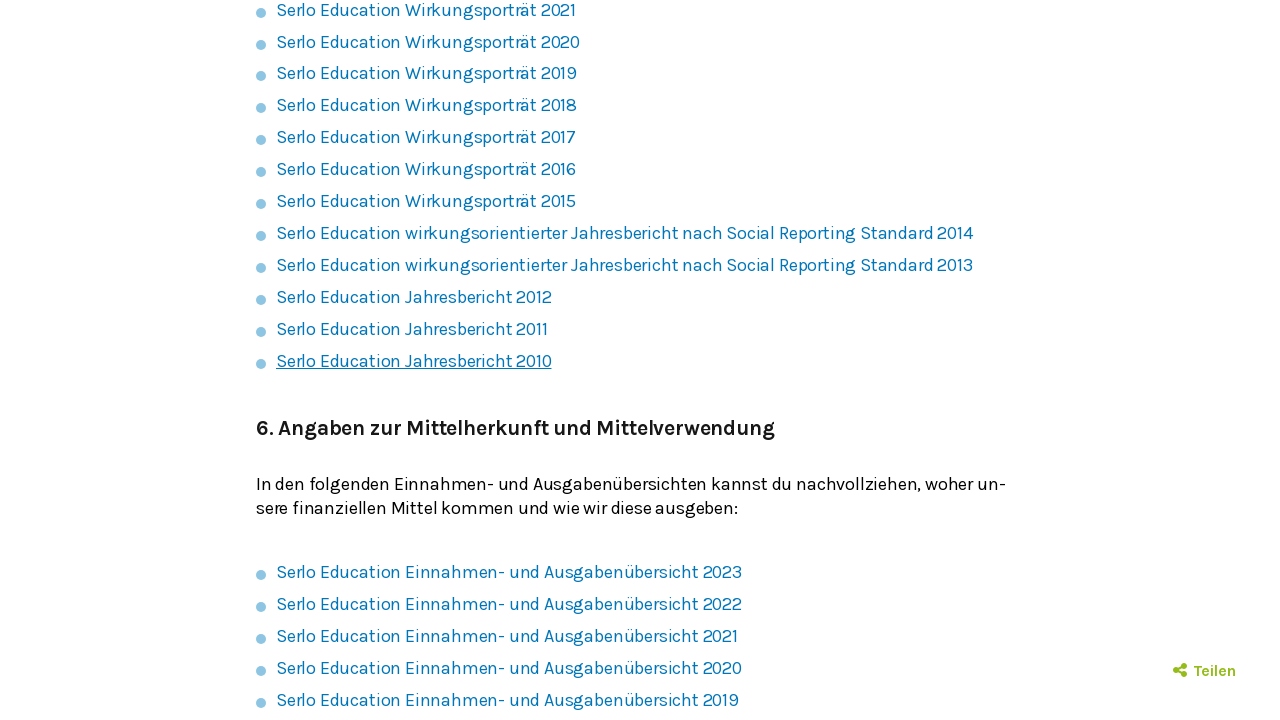